Tests that clicking 'Accounts Overview' link navigates to the page and displays an error for unauthenticated users

Starting URL: https://parabank.parasoft.com/parabank/sitemap.htm

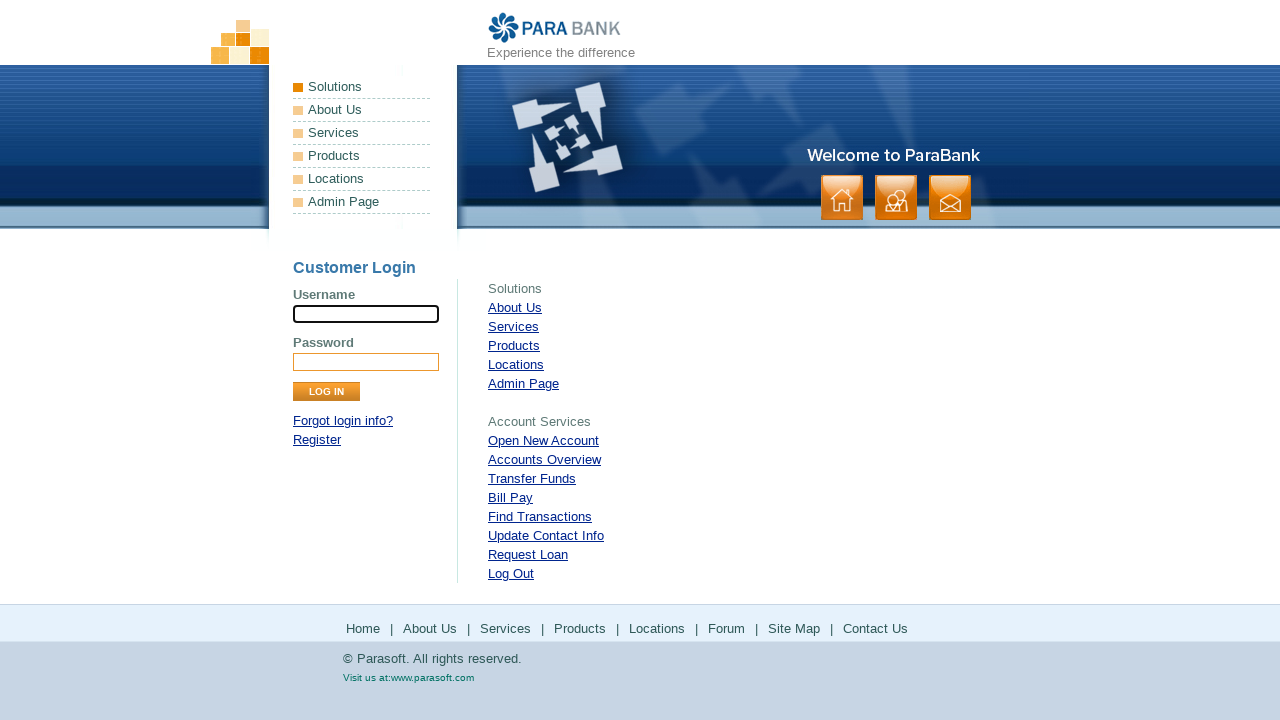

Clicked 'Accounts Overview' link at (544, 460) on #rightPanel > ul >> nth=1 >> li >> nth=1 >> a
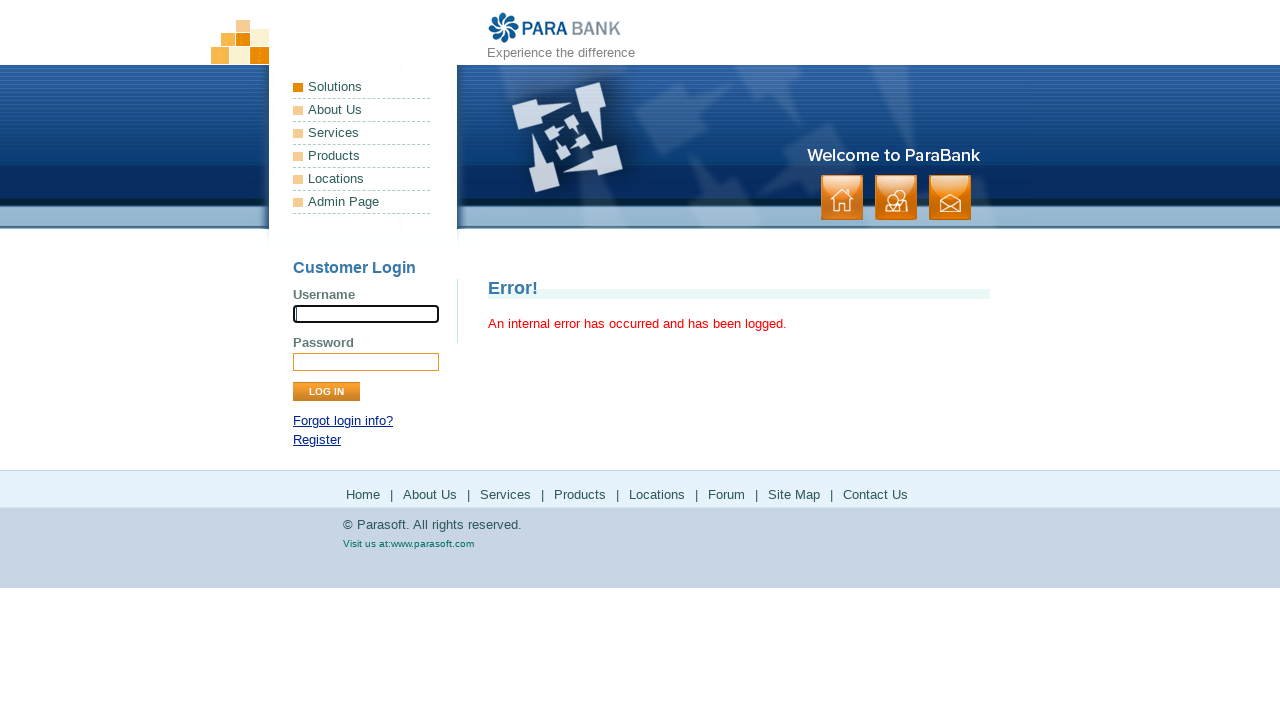

Error message appeared for unauthenticated user
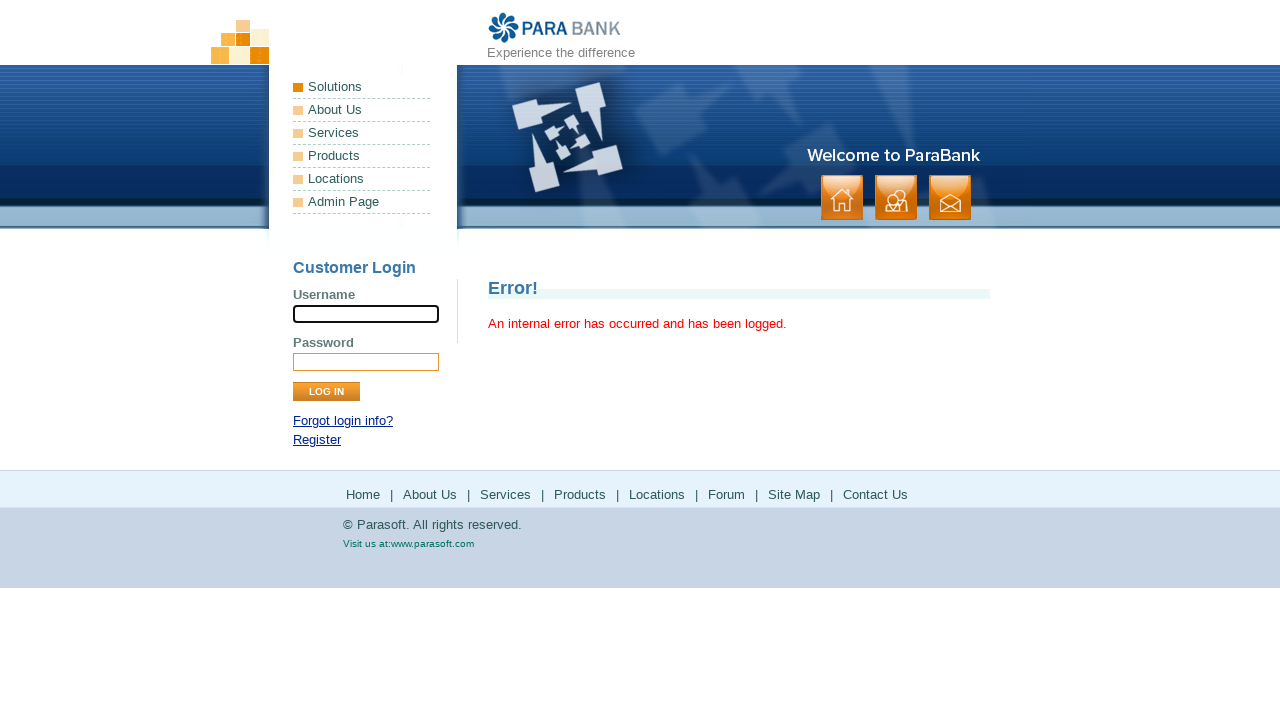

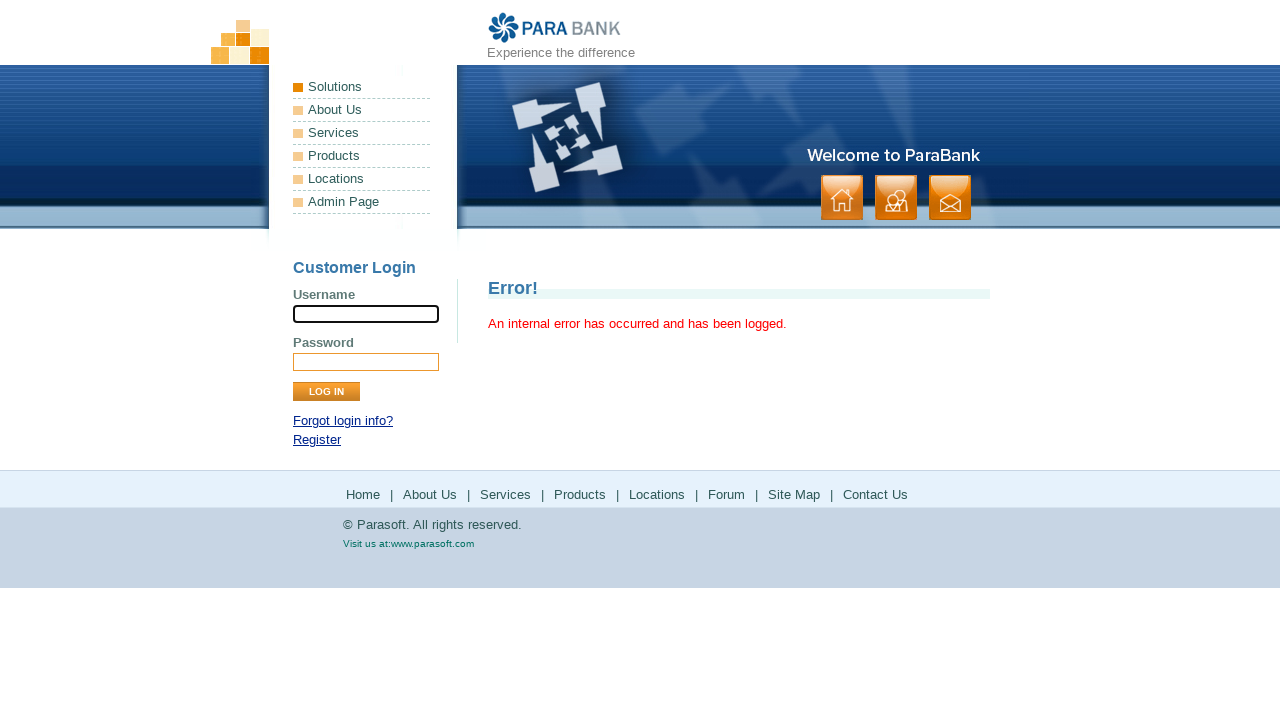